Tests un-marking items as complete by checking and then unchecking a todo

Starting URL: https://demo.playwright.dev/todomvc

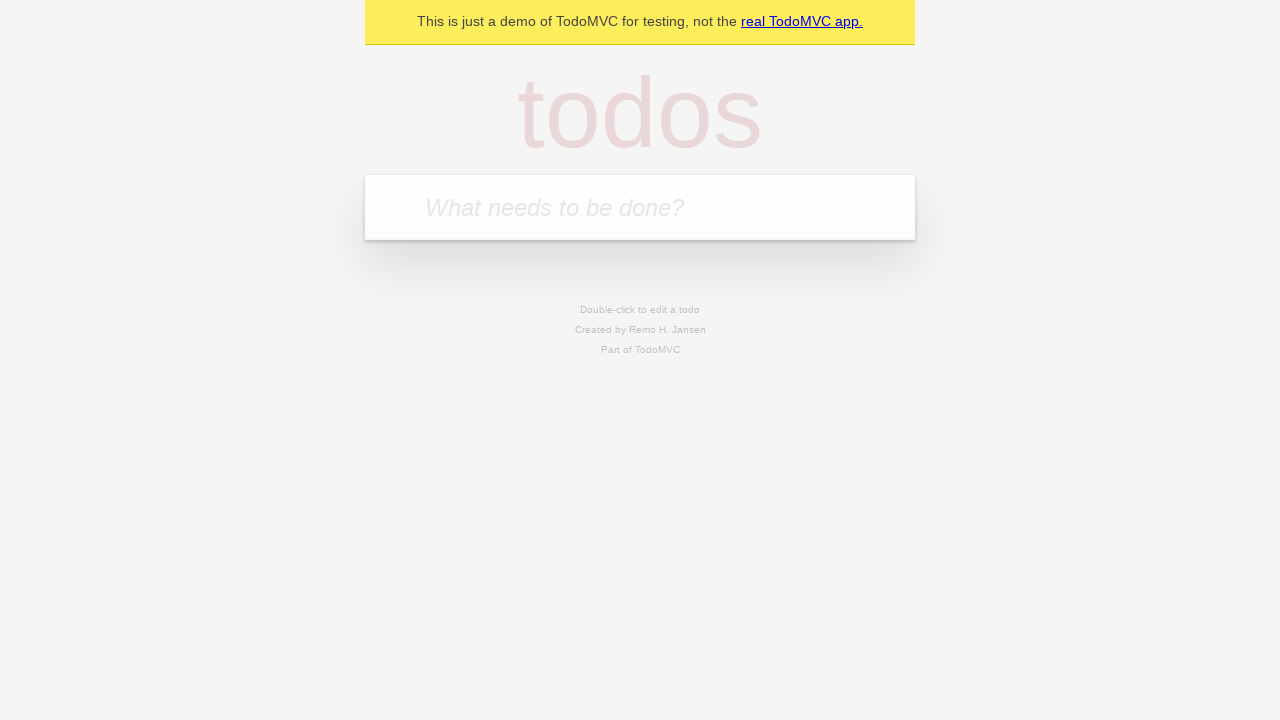

Filled new todo input with 'buy some cheese' on .new-todo
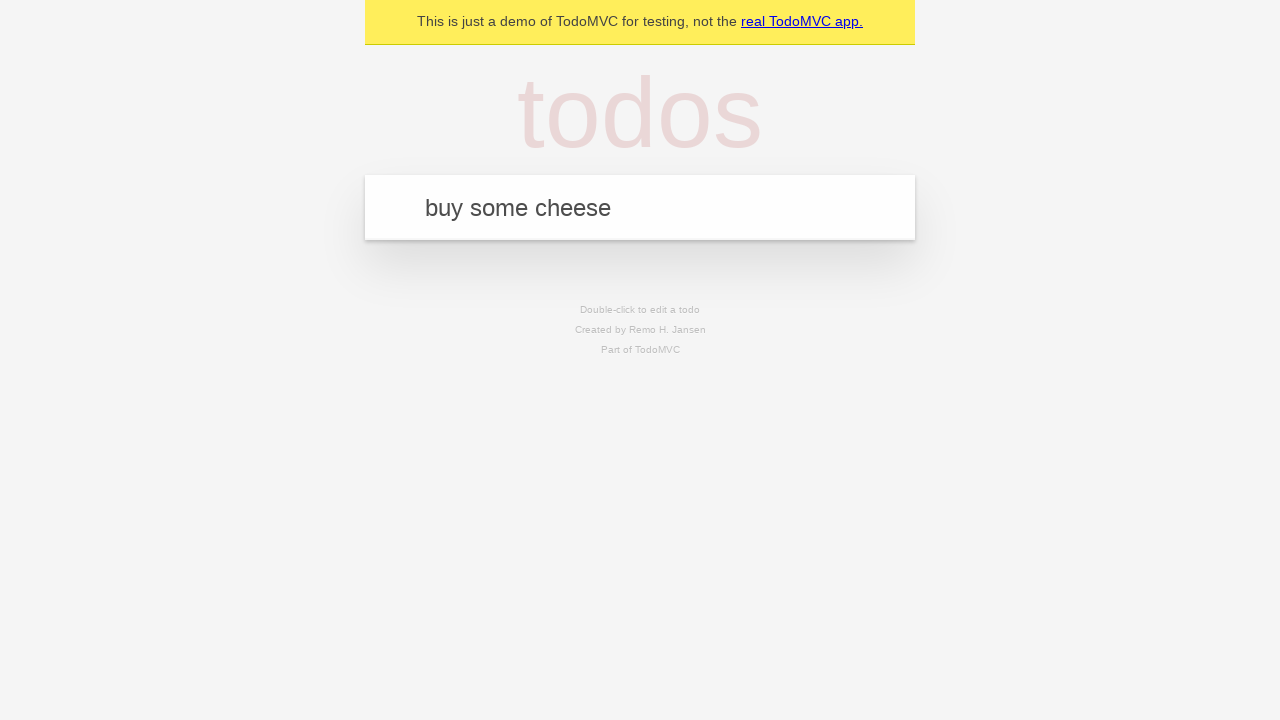

Pressed Enter to create first todo item on .new-todo
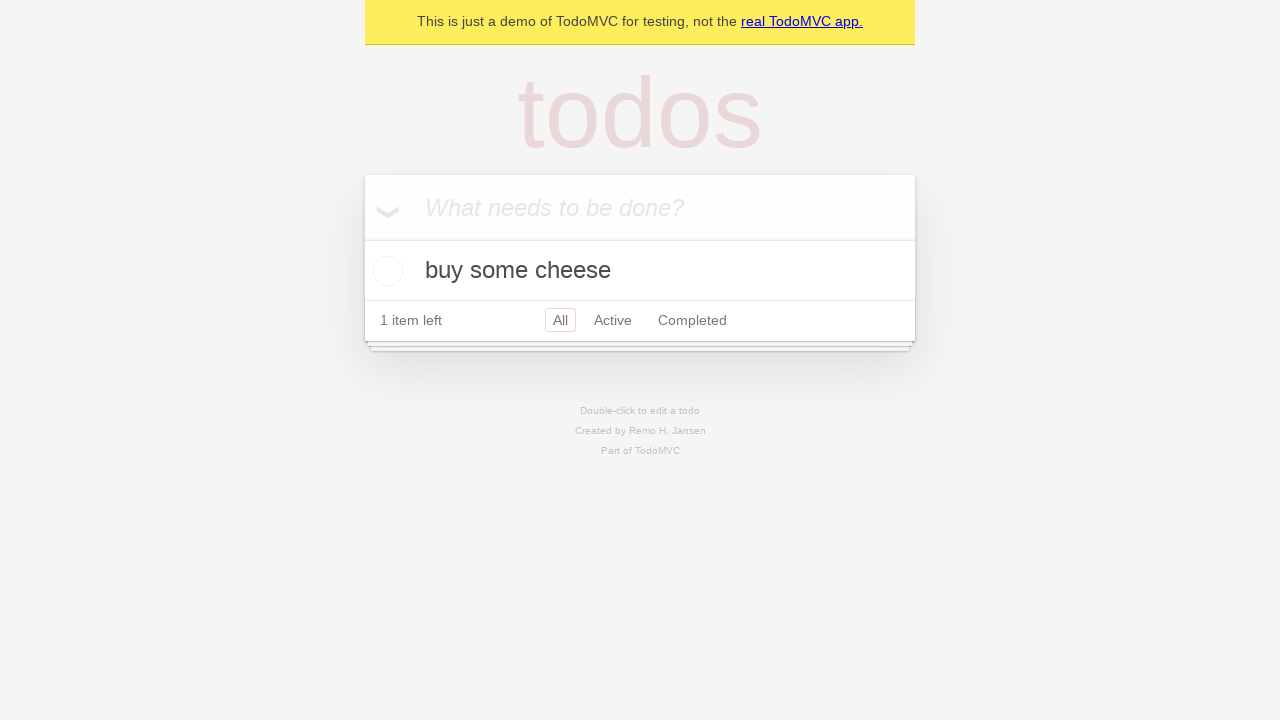

Filled new todo input with 'feed the cat' on .new-todo
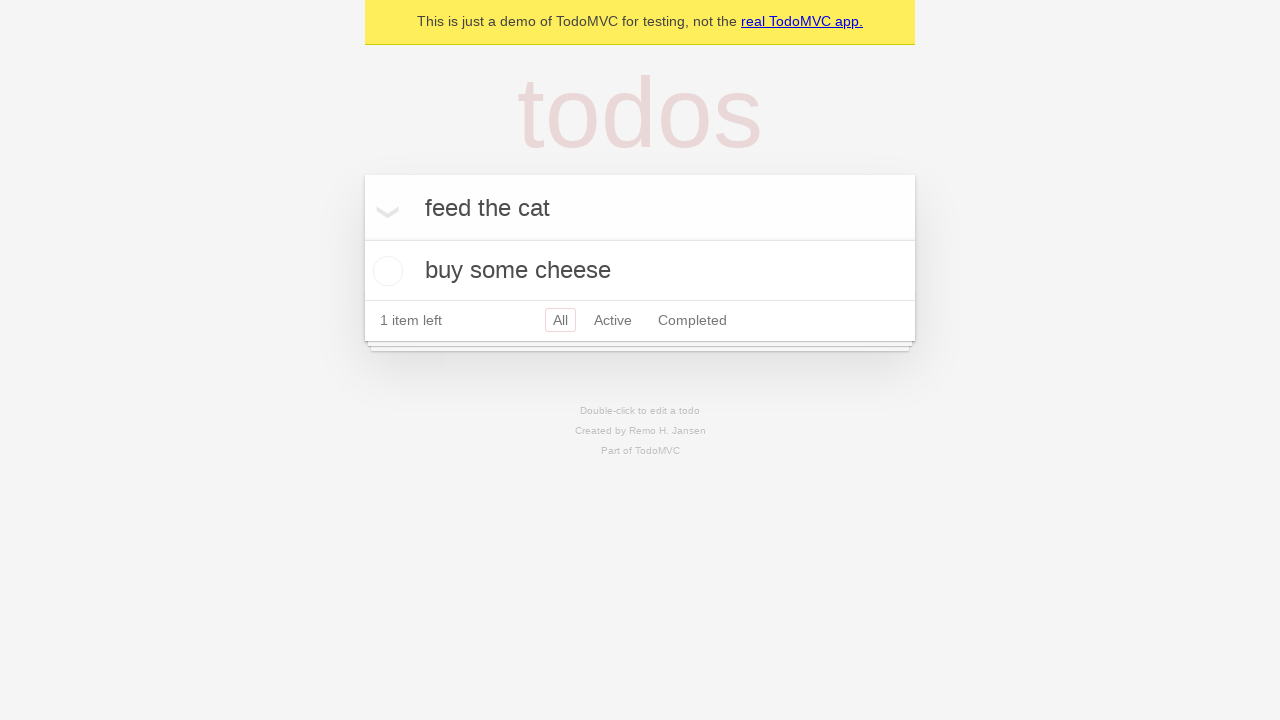

Pressed Enter to create second todo item on .new-todo
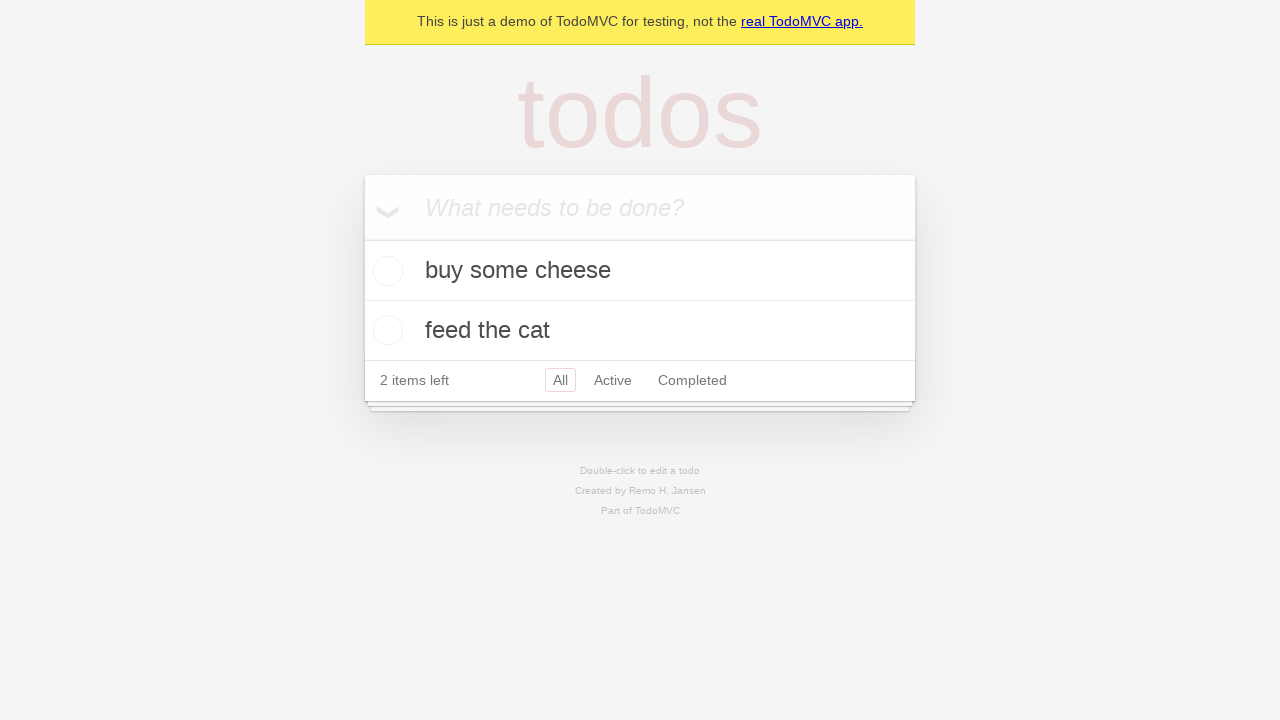

Checked the first todo item to mark it as complete at (385, 271) on .todo-list li >> nth=0 >> .toggle
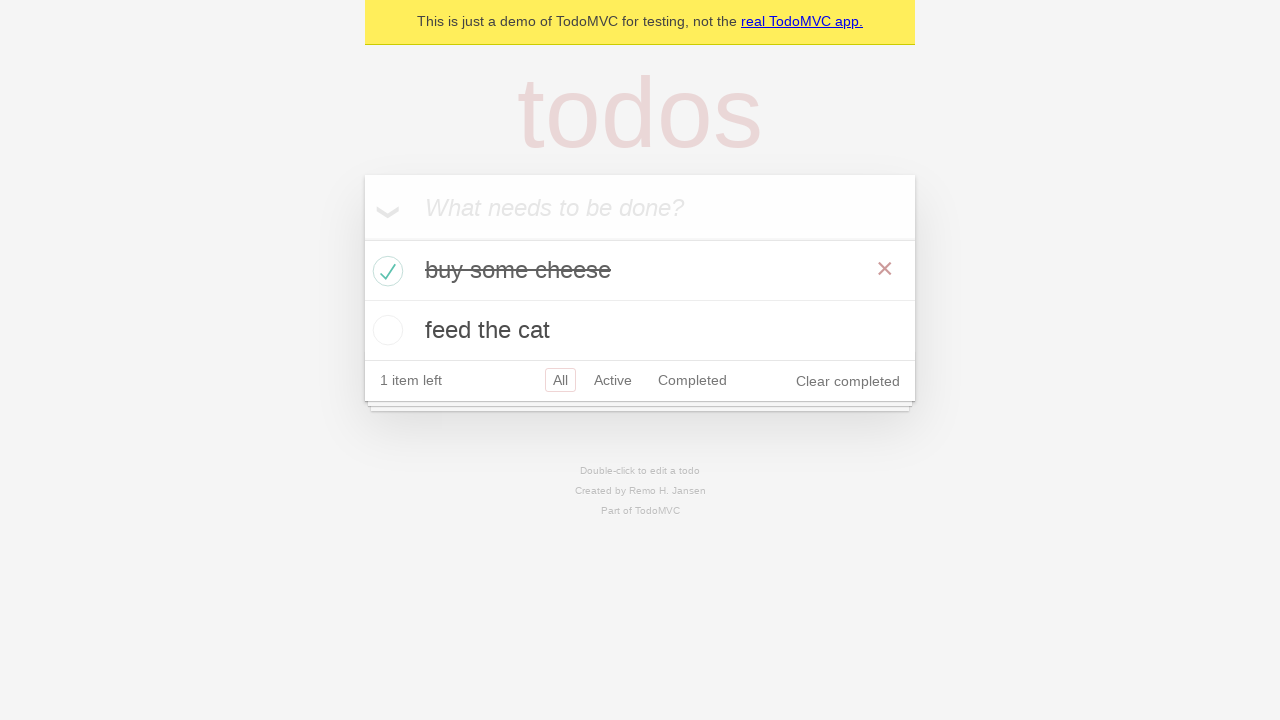

Unchecked the first todo item to un-mark it as complete at (385, 271) on .todo-list li >> nth=0 >> .toggle
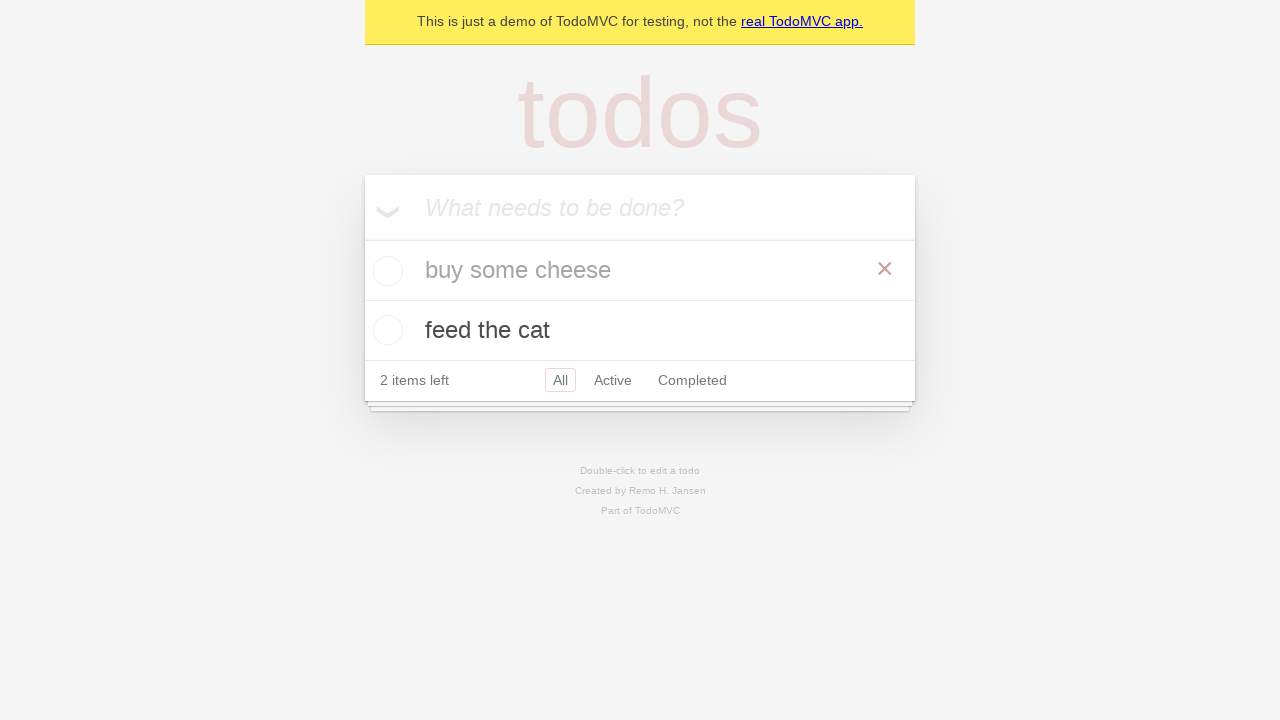

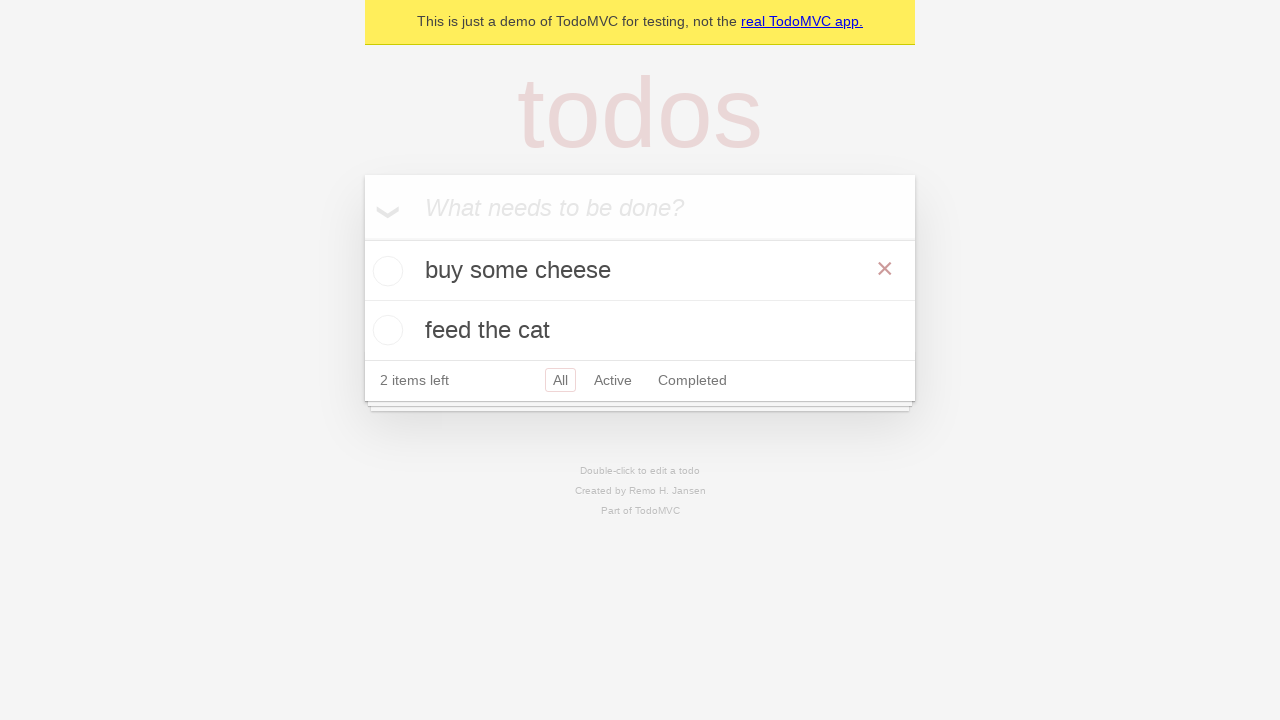